Tests monitor product details by navigating to Monitors category, clicking on the first monitor, and verifying product name, price, description, and add to cart button are displayed

Starting URL: https://www.demoblaze.com/

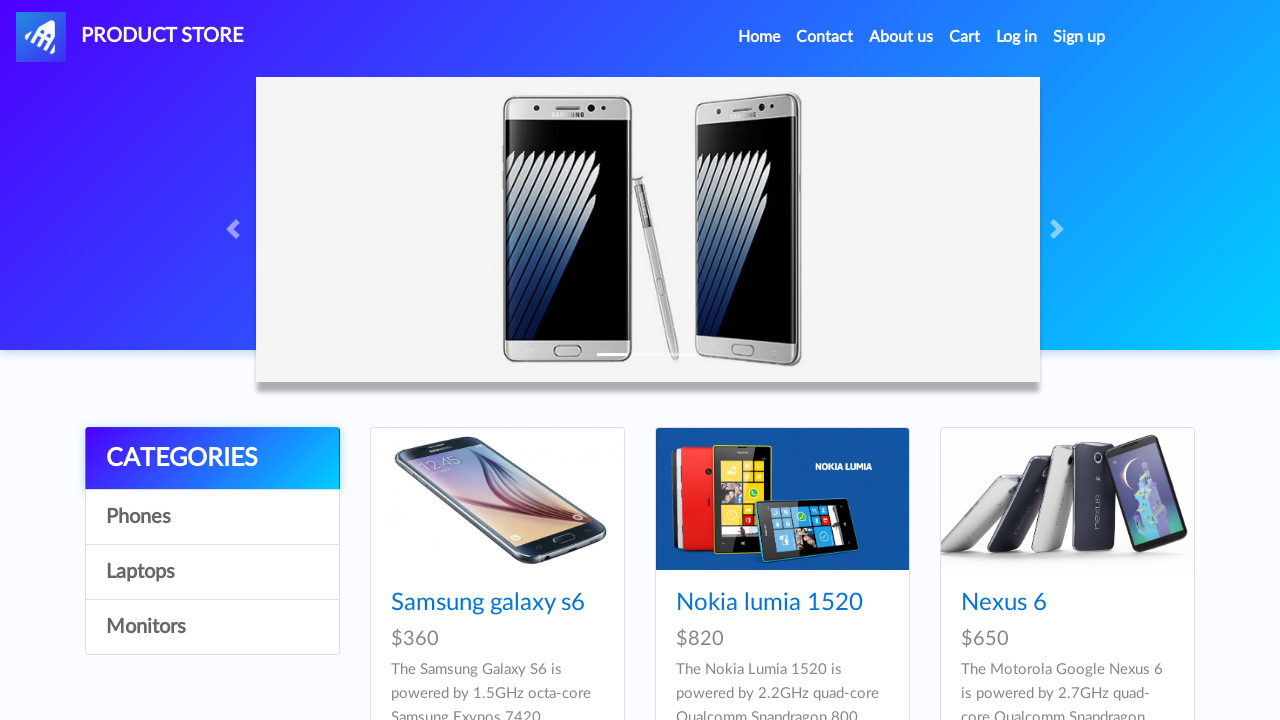

Clicked on Monitors category at (212, 627) on a:text('Monitors')
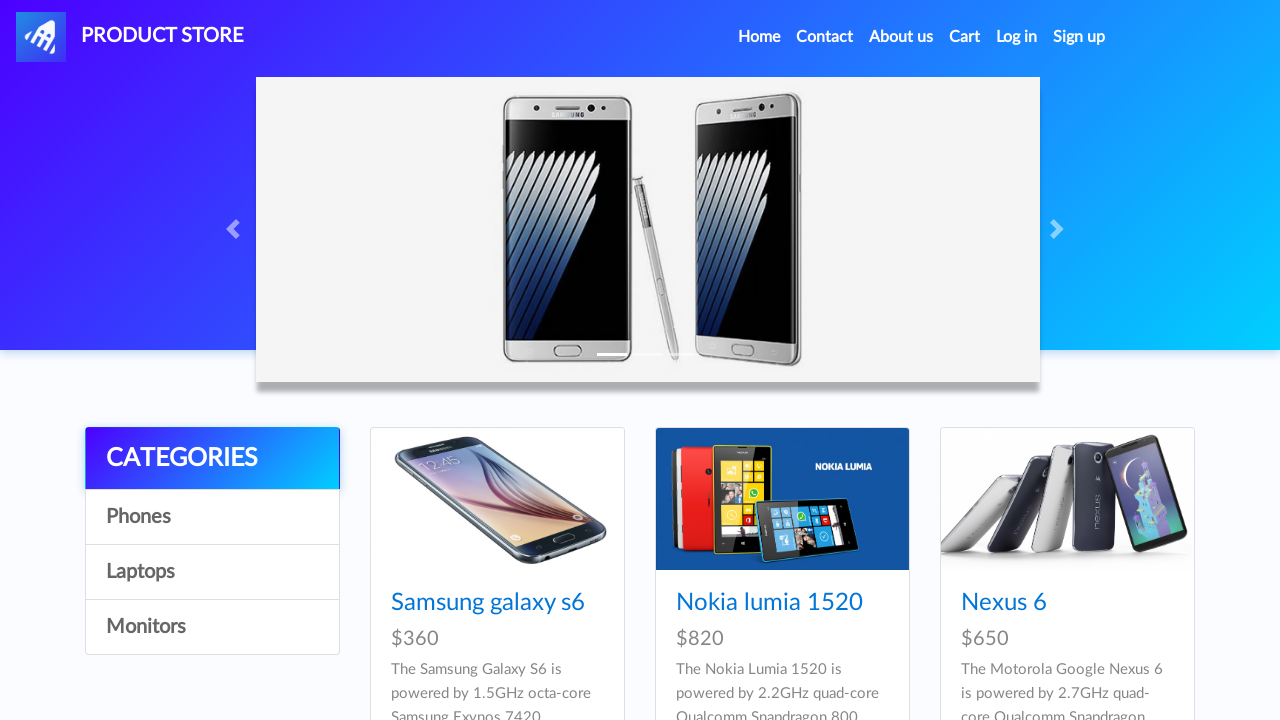

Monitor cards loaded
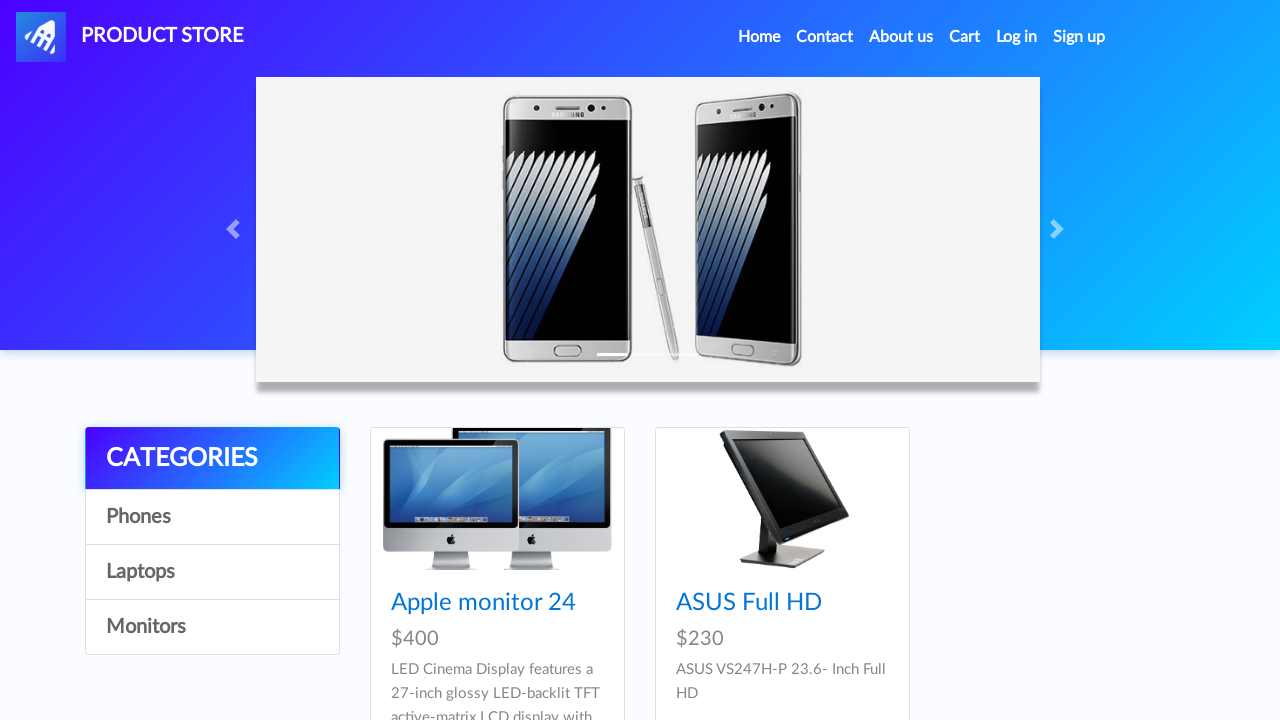

Clicked on first monitor product at (484, 603) on .card-title a >> nth=0
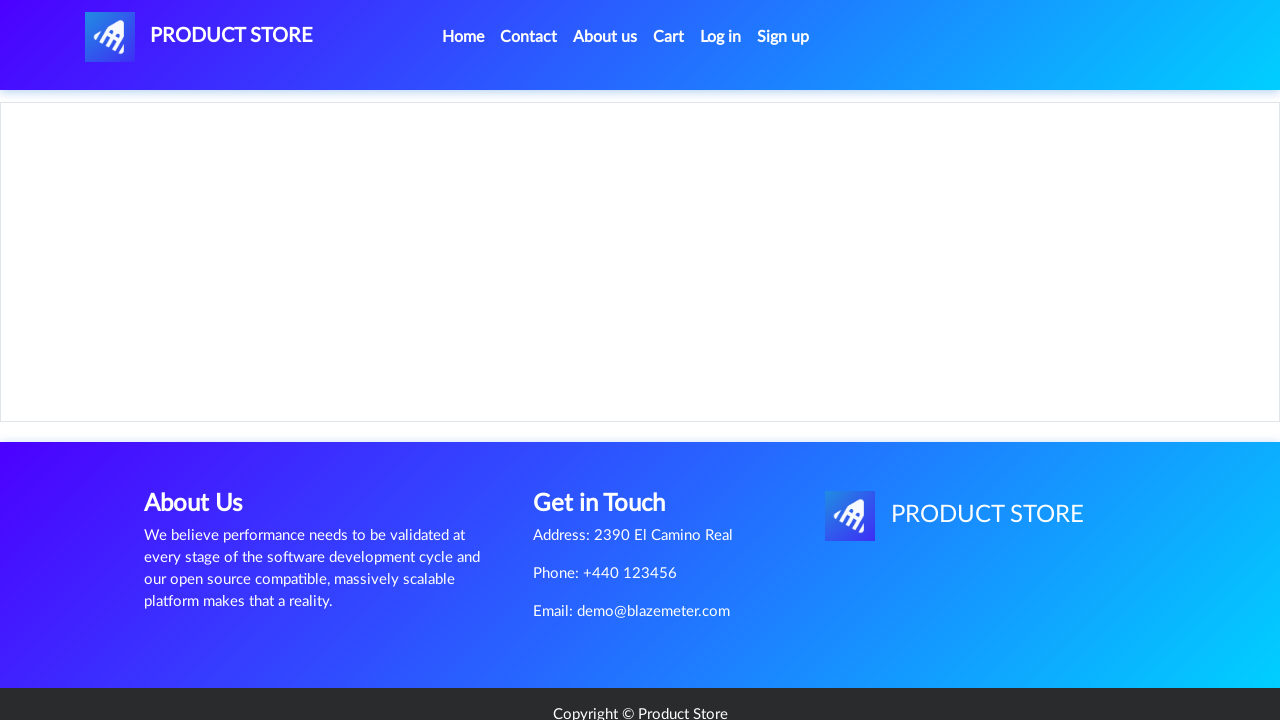

Product details page loaded, product name visible
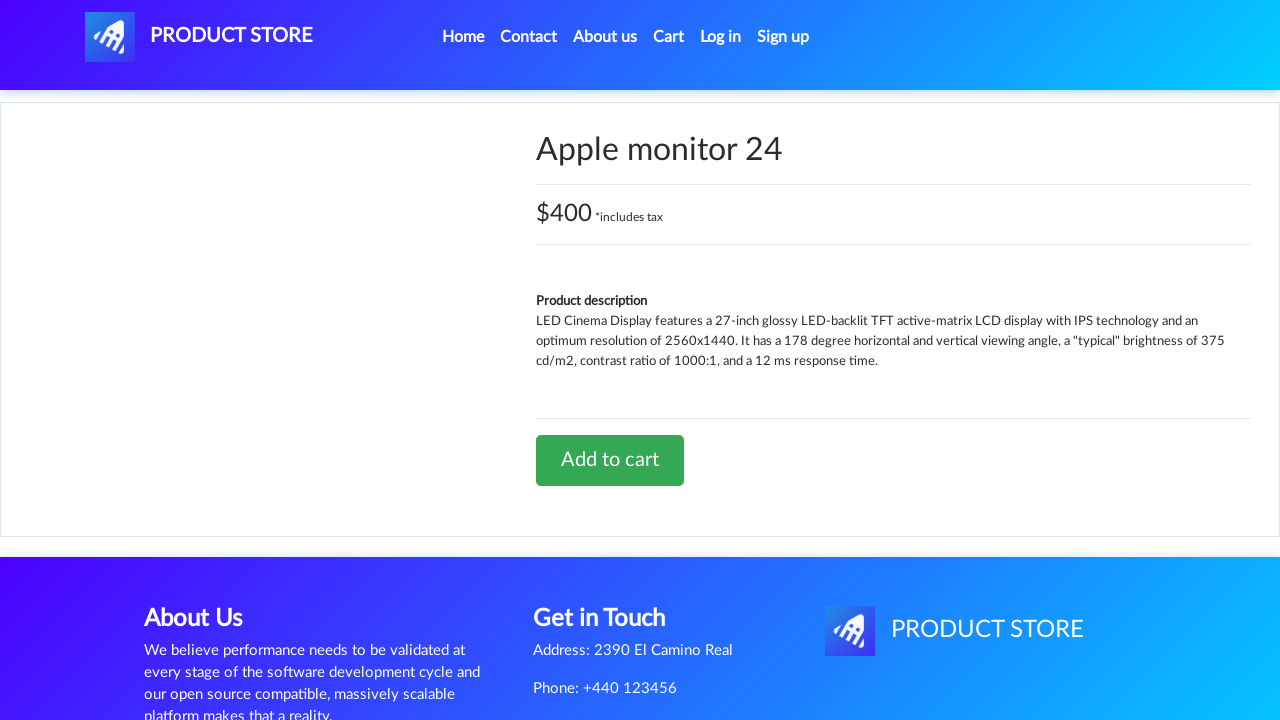

Product price element verified
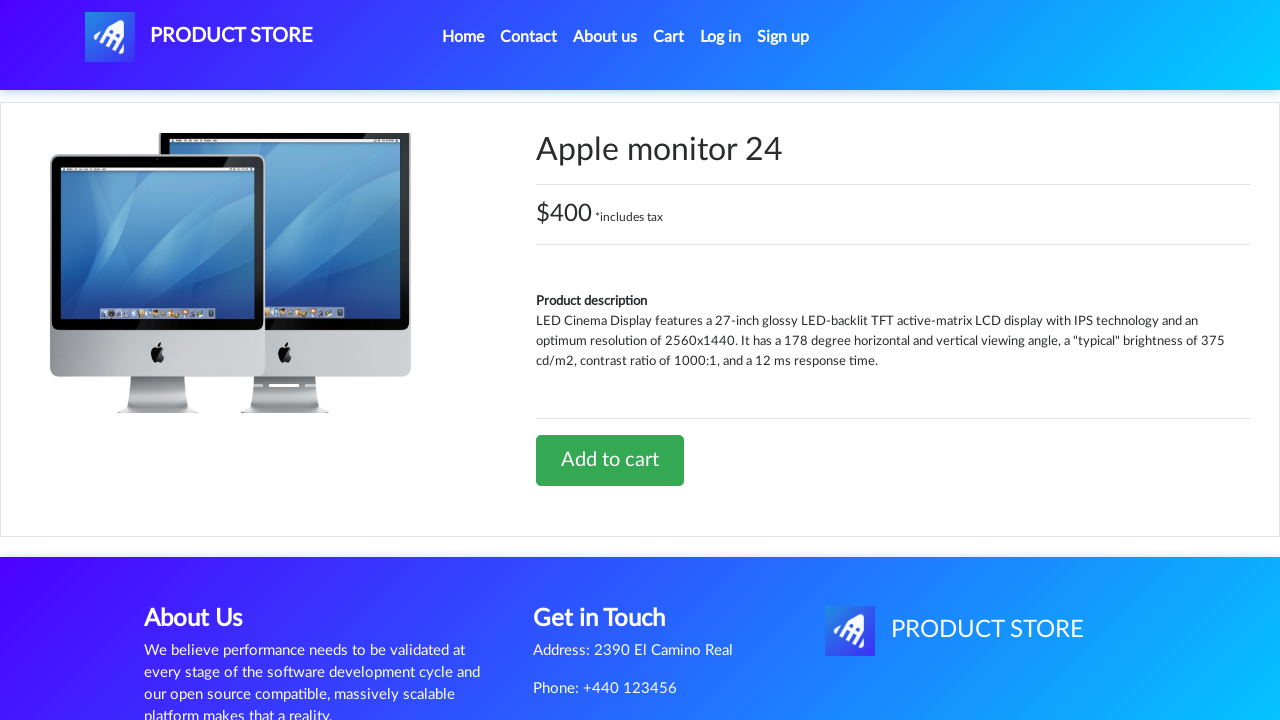

Product description element verified
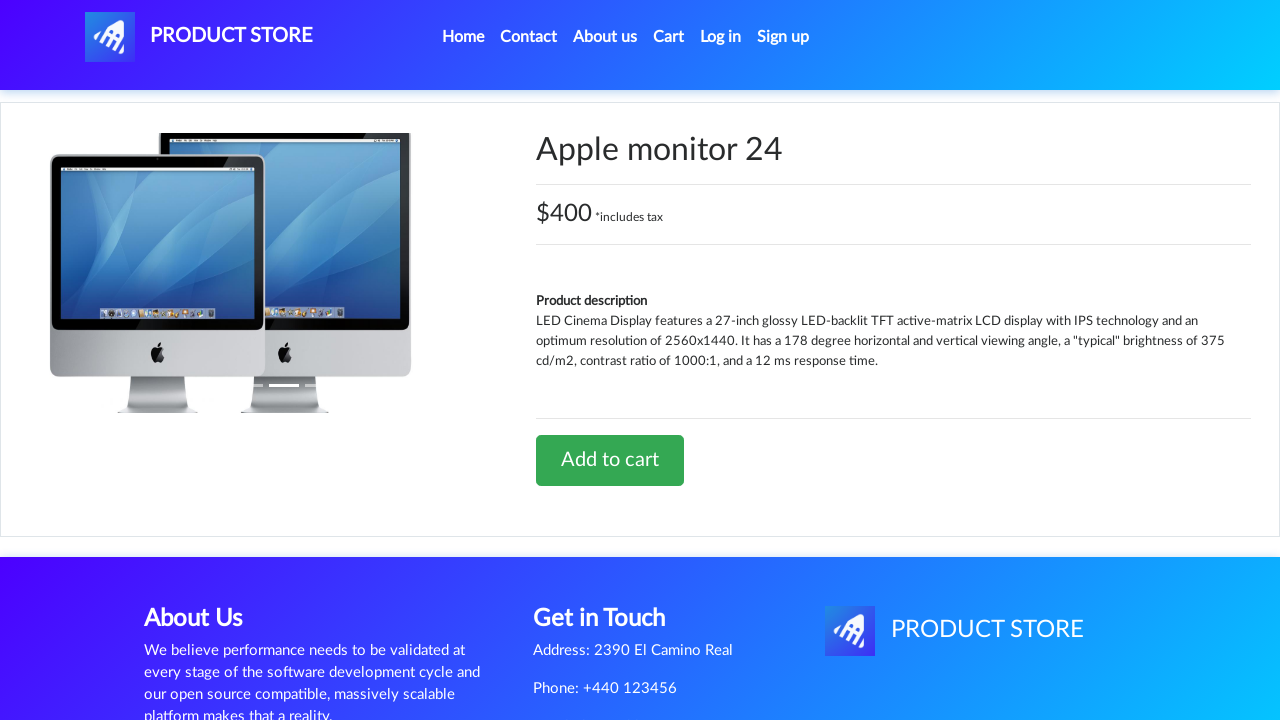

Add to cart button verified
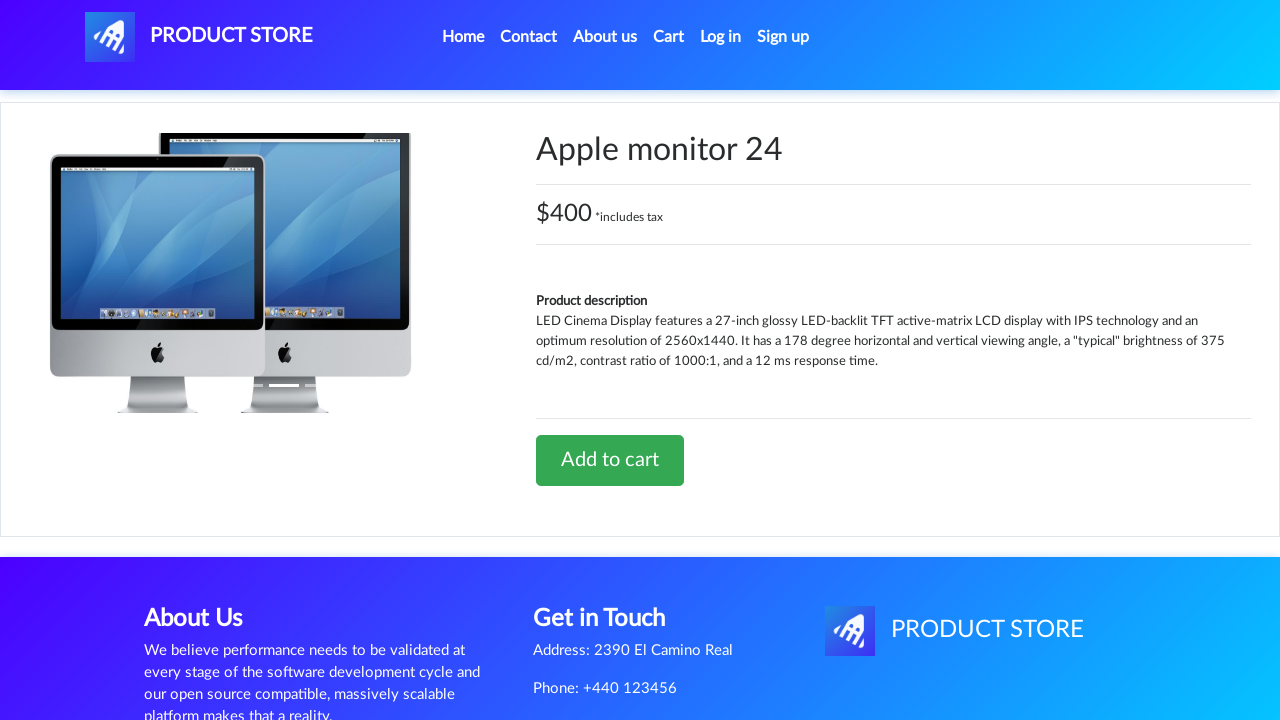

Navigated back to main page
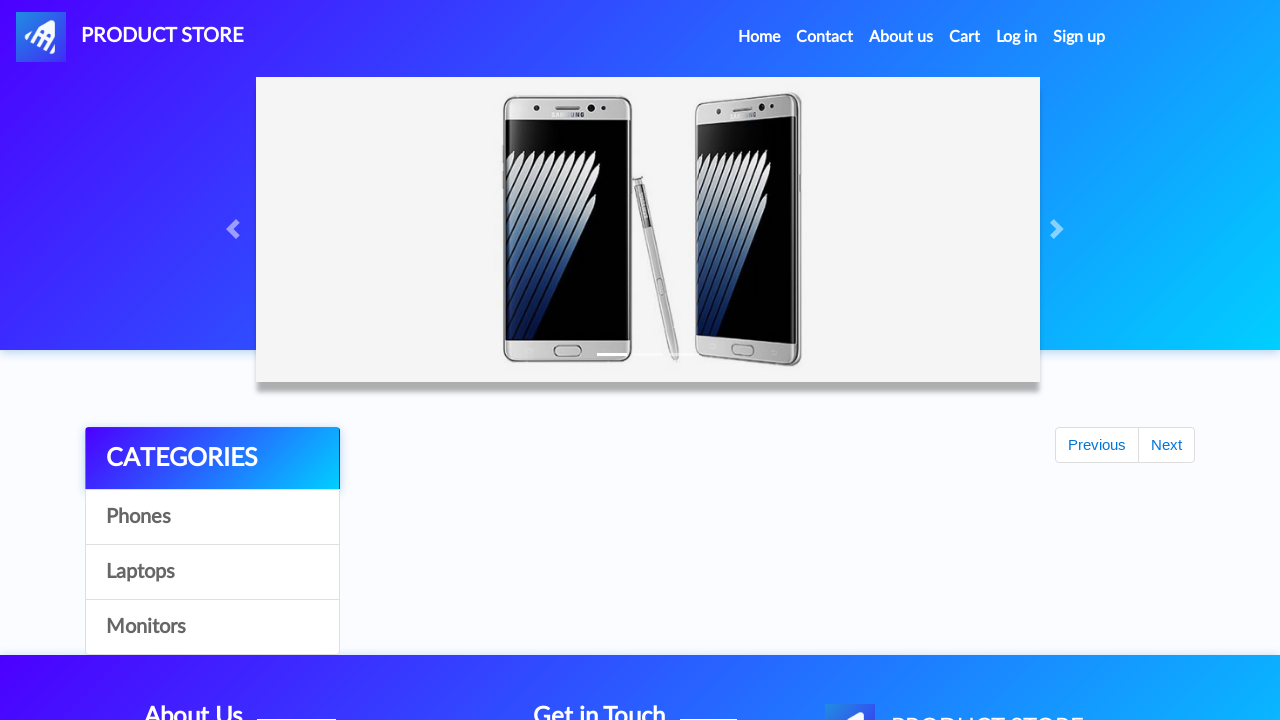

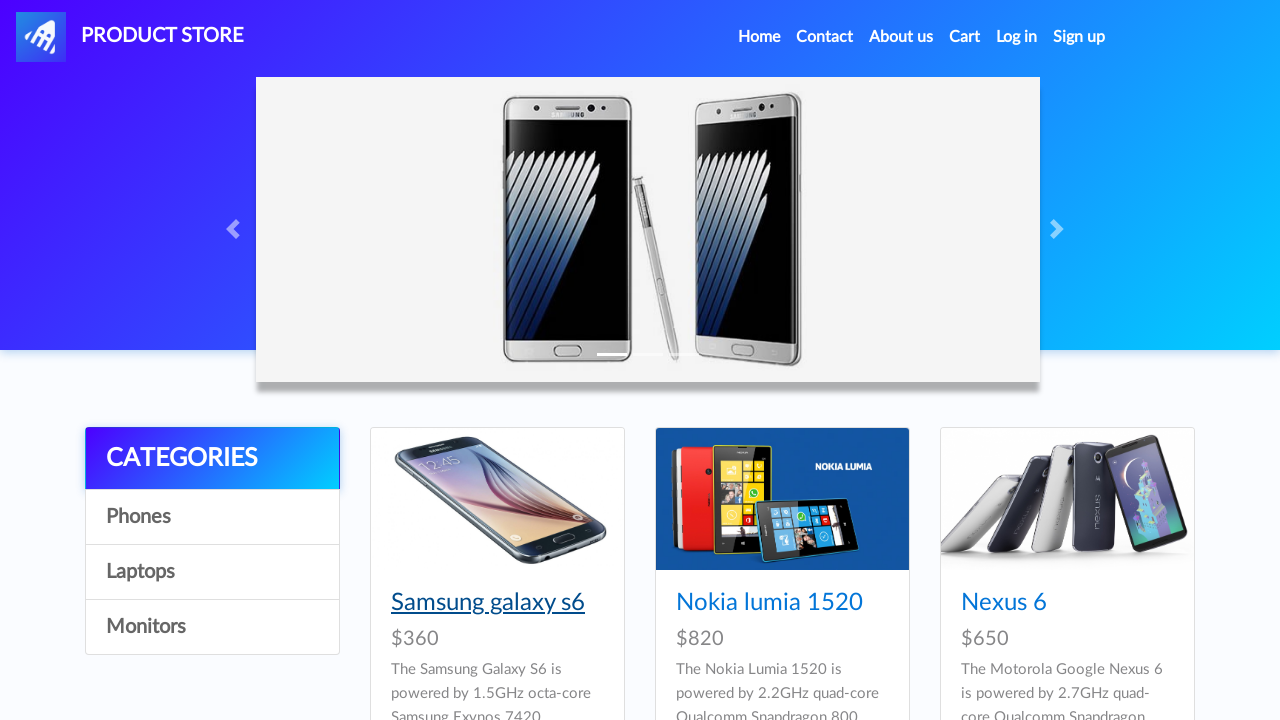